Opens the EaseMyTrip travel website homepage and waits for the page to load completely.

Starting URL: https://www.easemytrip.com/

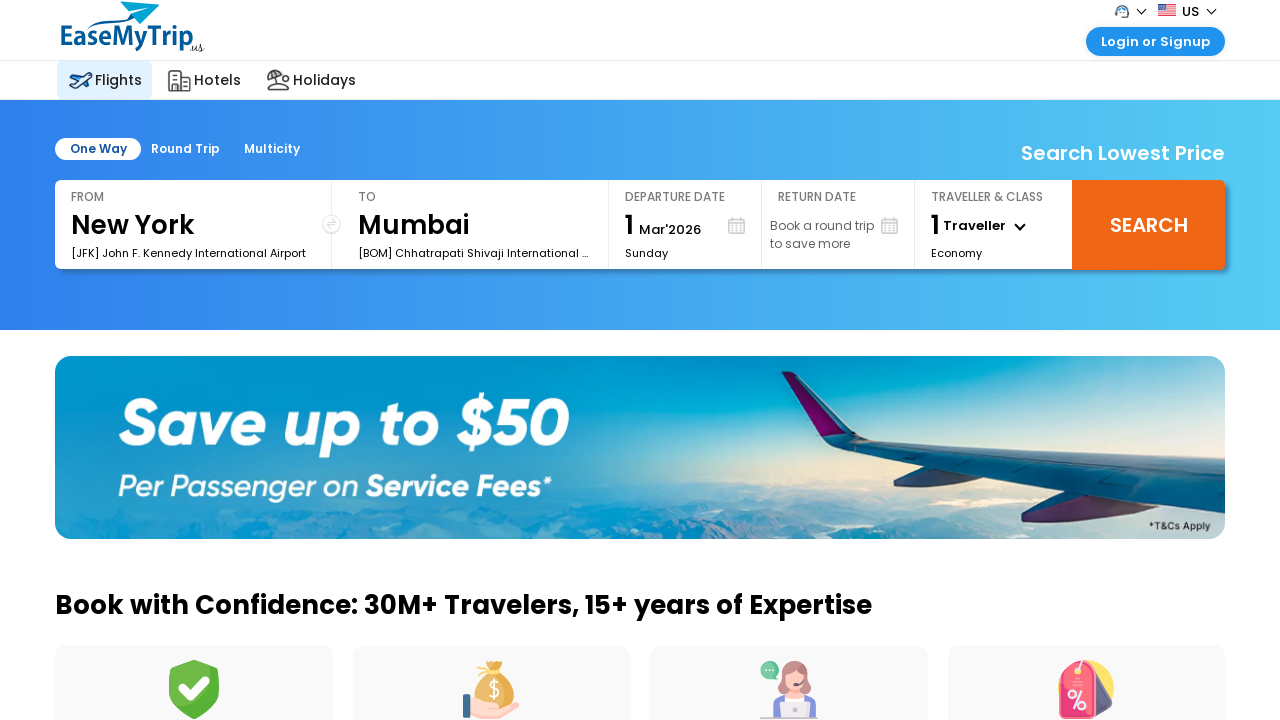

Navigated to EaseMyTrip homepage
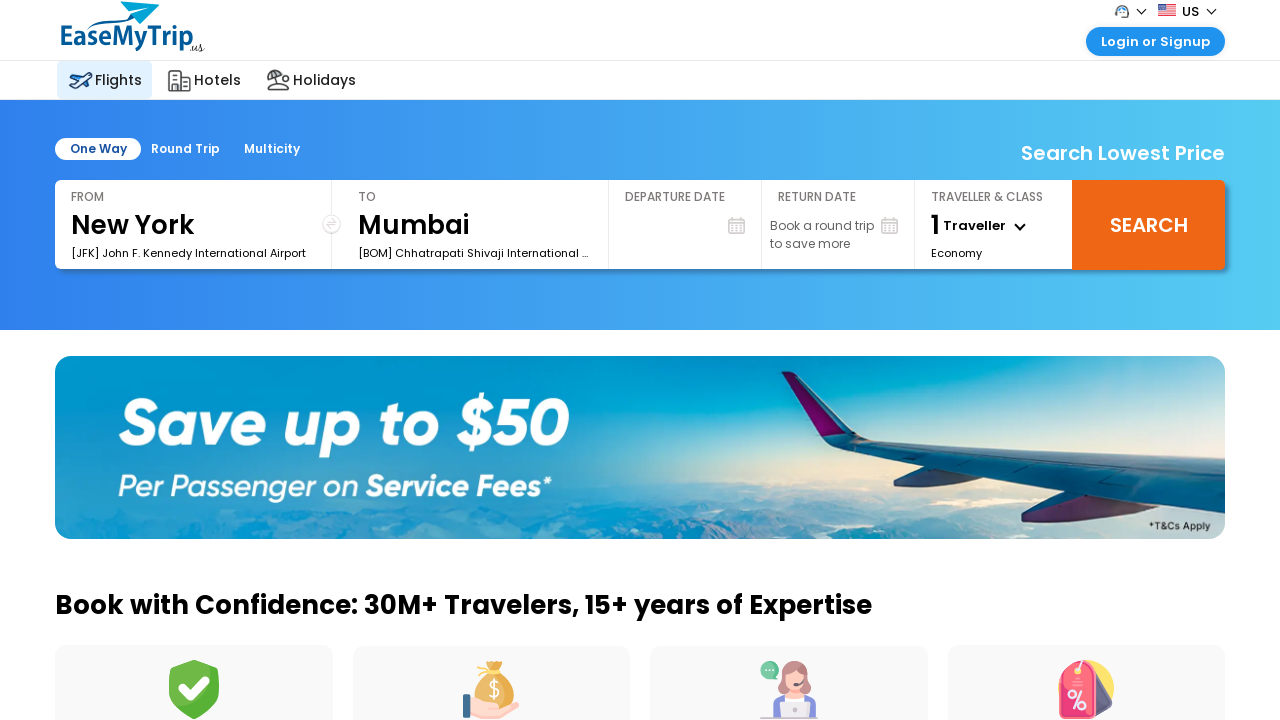

Page DOM content loaded completely
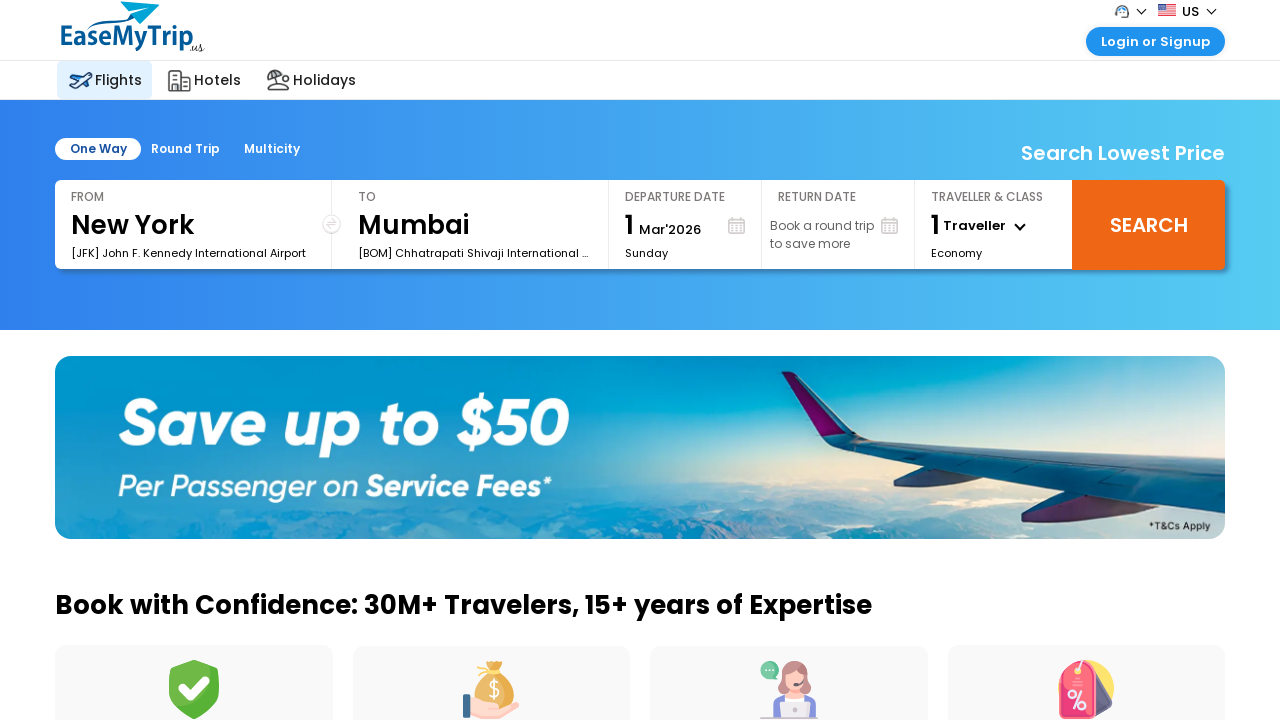

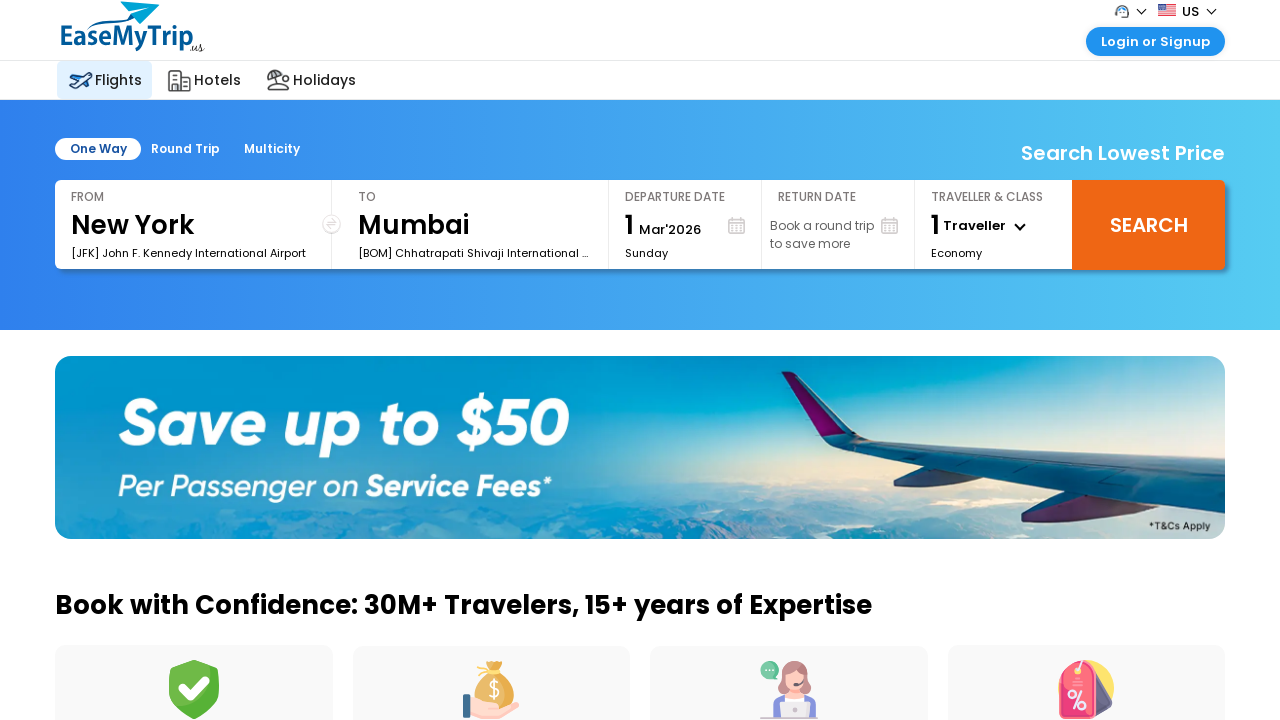